Tests a registration form submission by filling in all fields (name, email, address, mobile, gender, date of birth, hobbies, state/city) and verifying the confirmation modal displays the submitted data.

Starting URL: https://demoqa.com/automation-practice-form

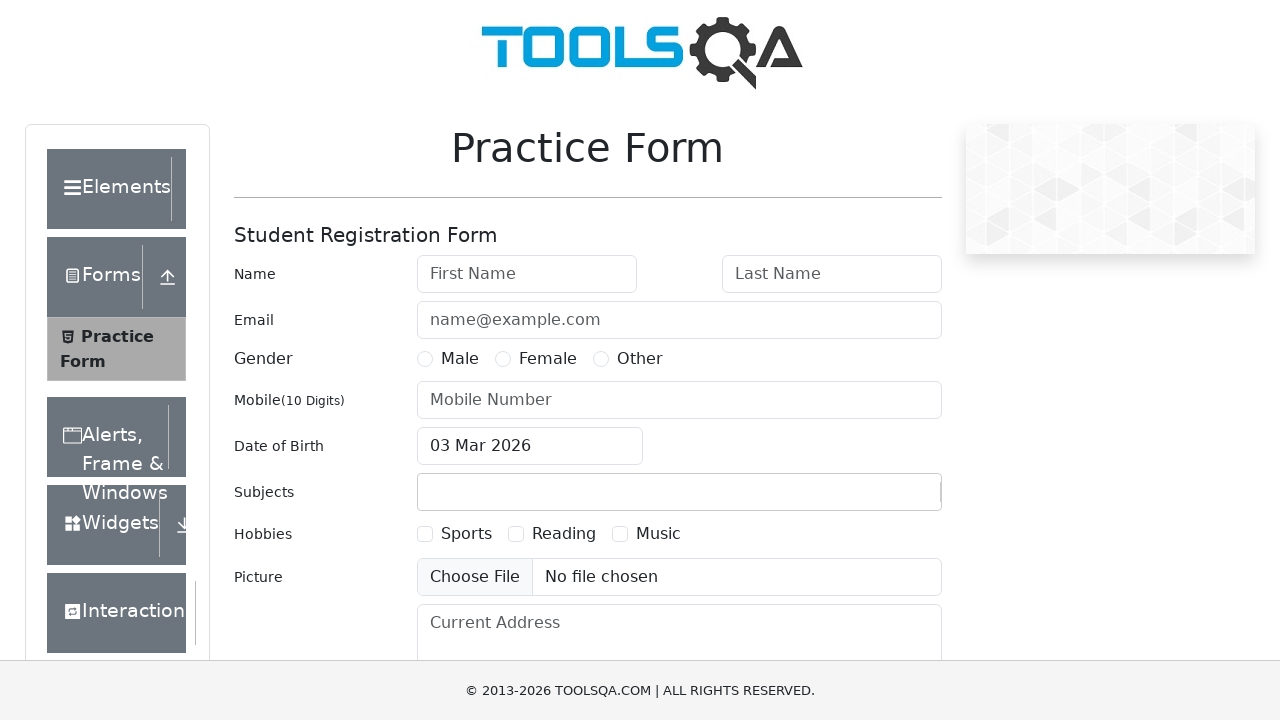

Filled first name field with 'Michael' on #firstName
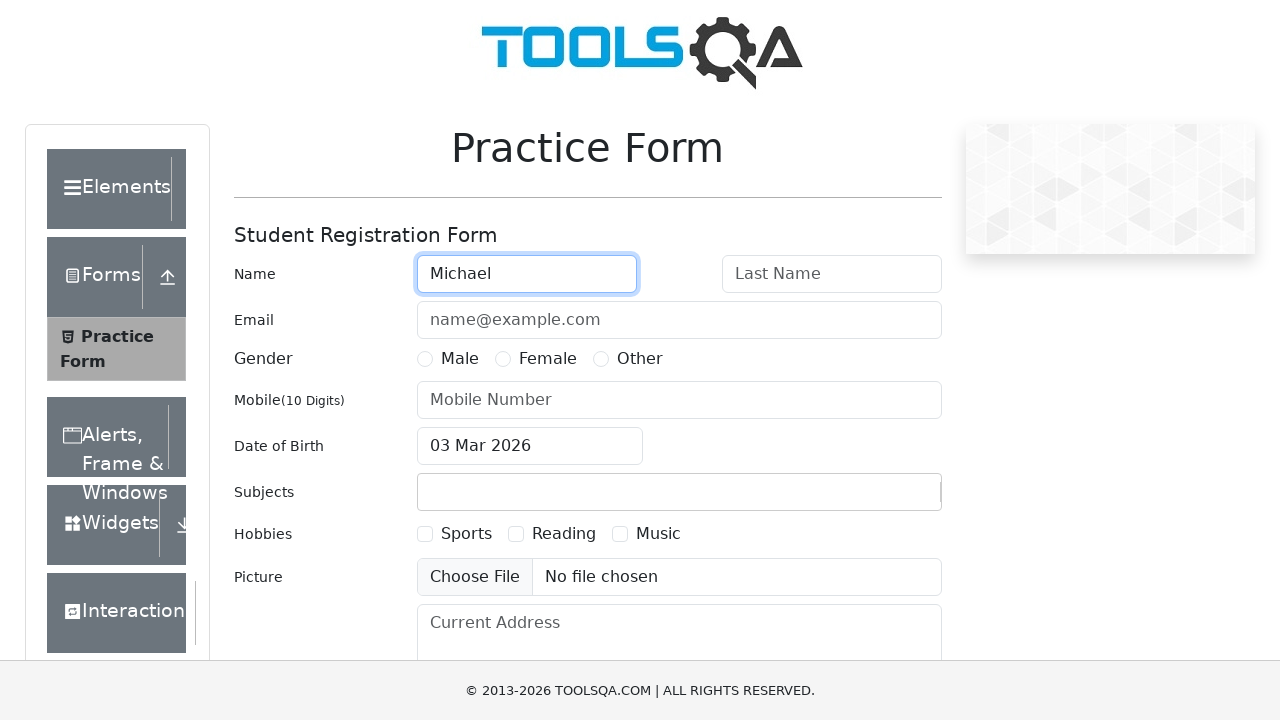

Filled last name field with 'Johnson' on #lastName
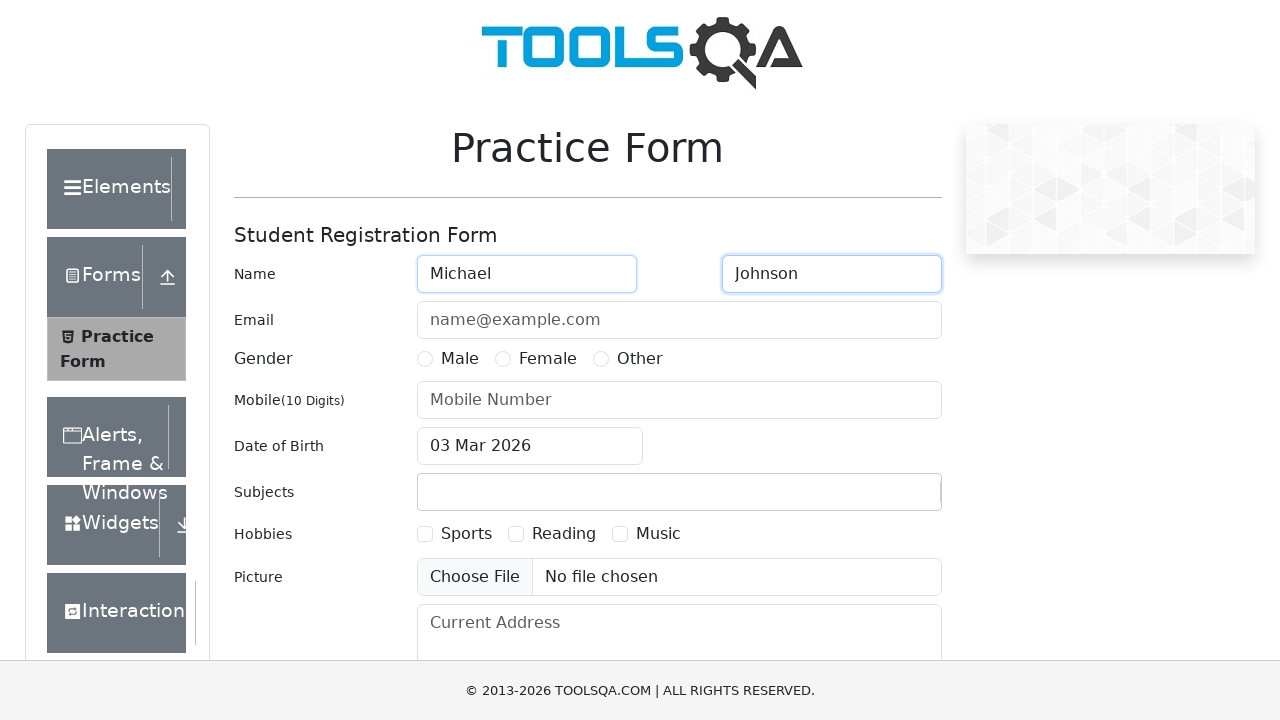

Filled email field with 'michael.johnson@example.com' on #userEmail
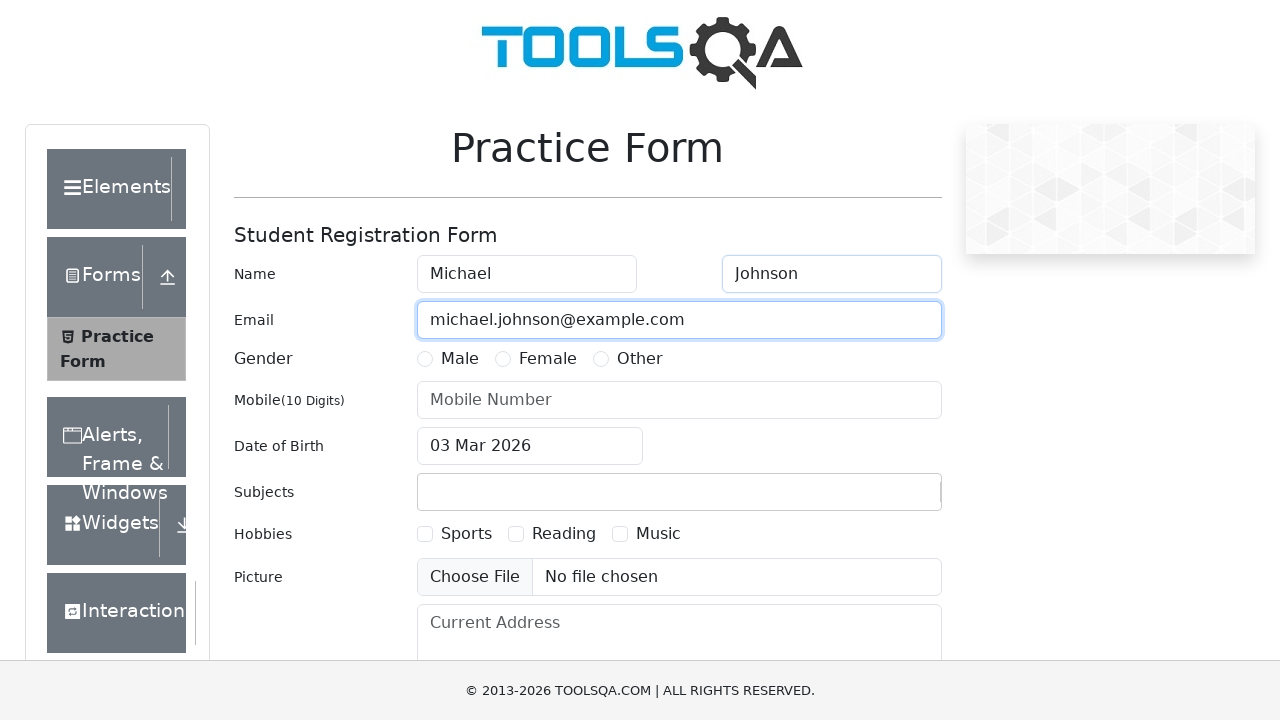

Selected Male gender option at (460, 359) on label[for='gender-radio-1']
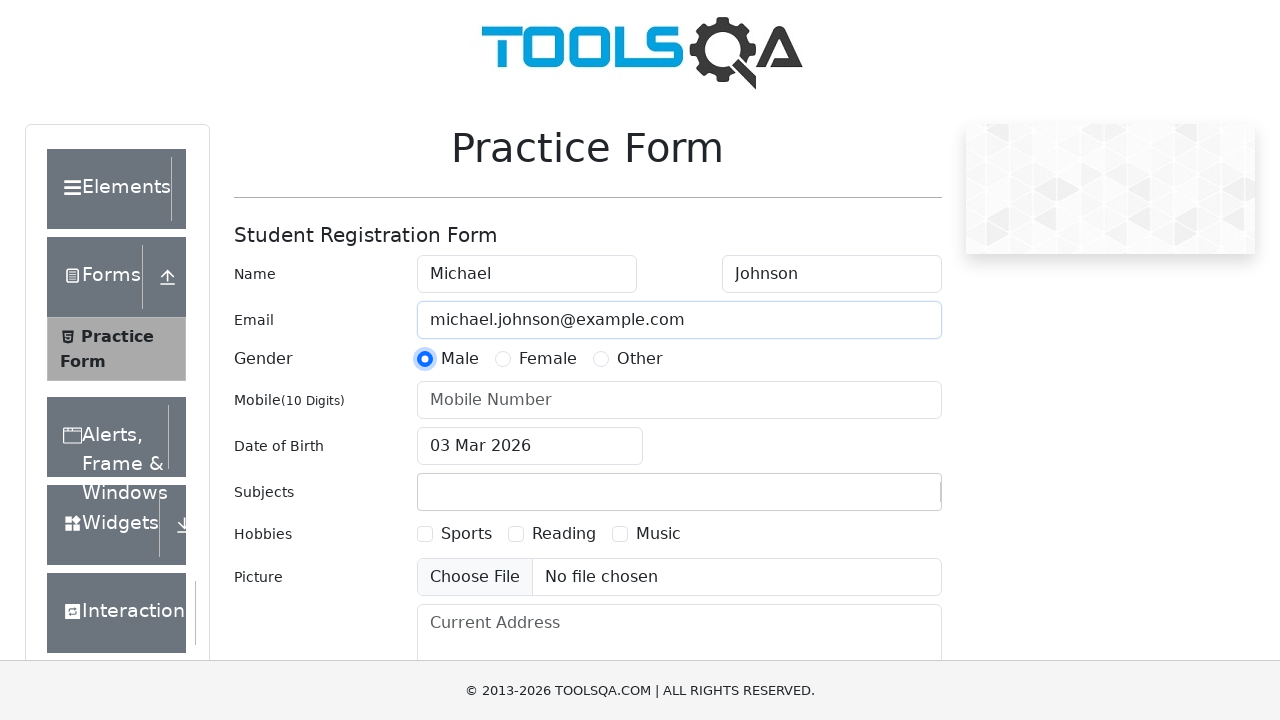

Filled mobile number field with '5551234567' on #userNumber
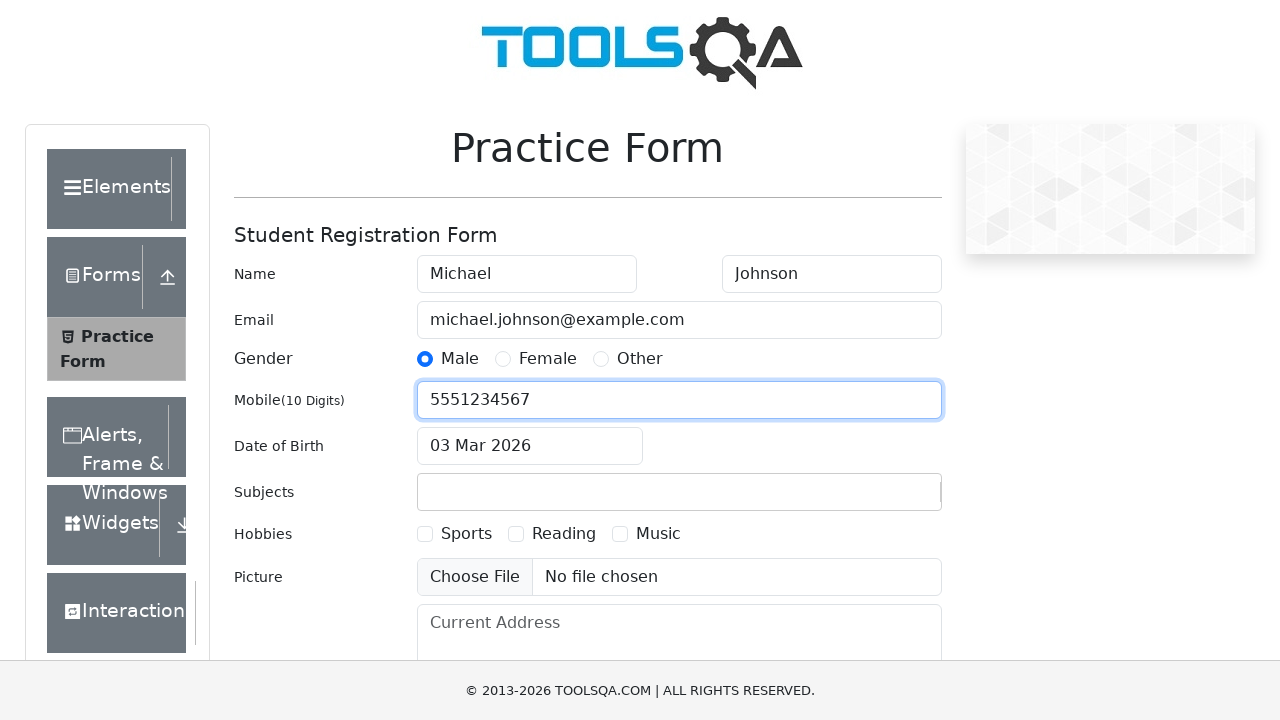

Clicked date of birth input field at (530, 446) on #dateOfBirthInput
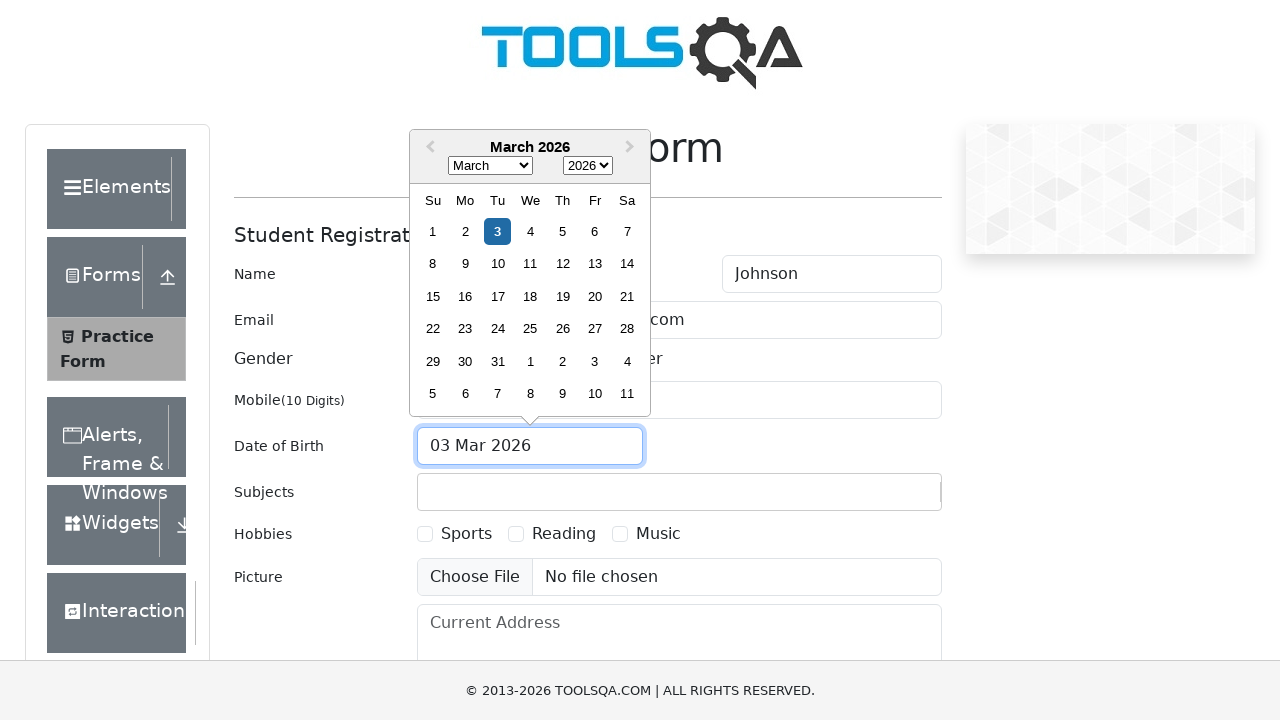

Selected June as month for date of birth on .react-datepicker__month-select
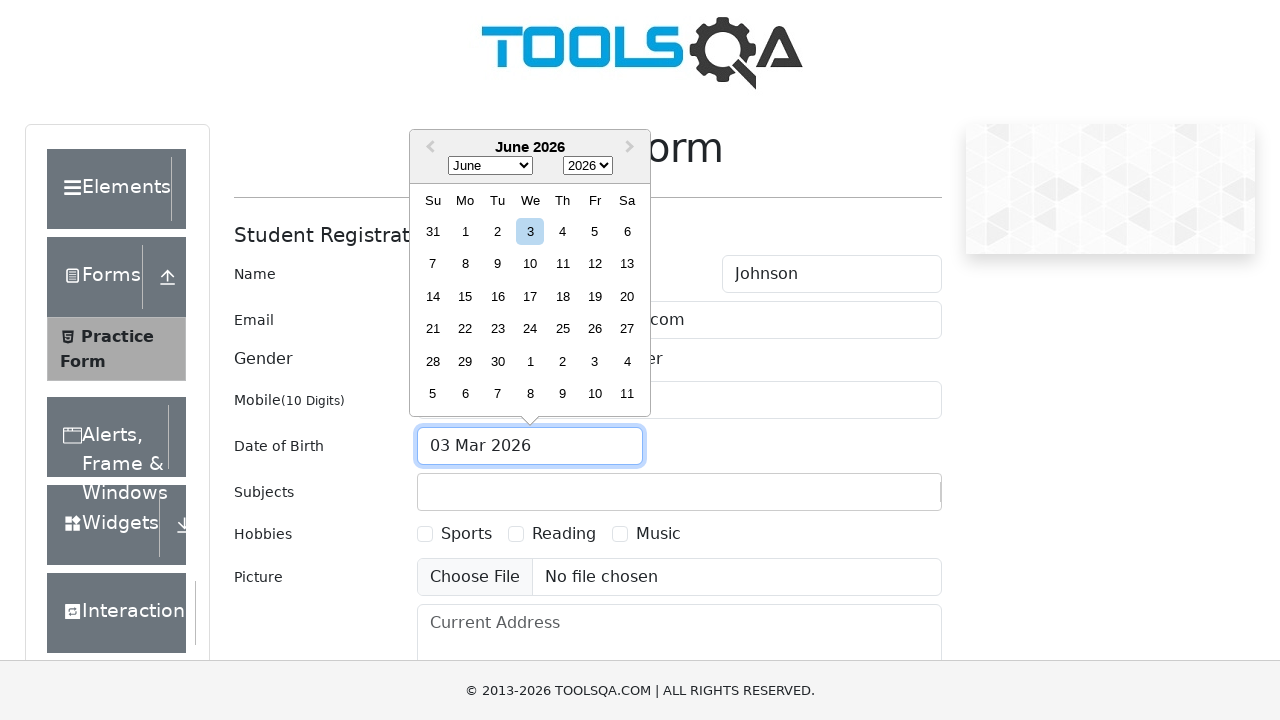

Selected 1990 as year for date of birth on .react-datepicker__year-select
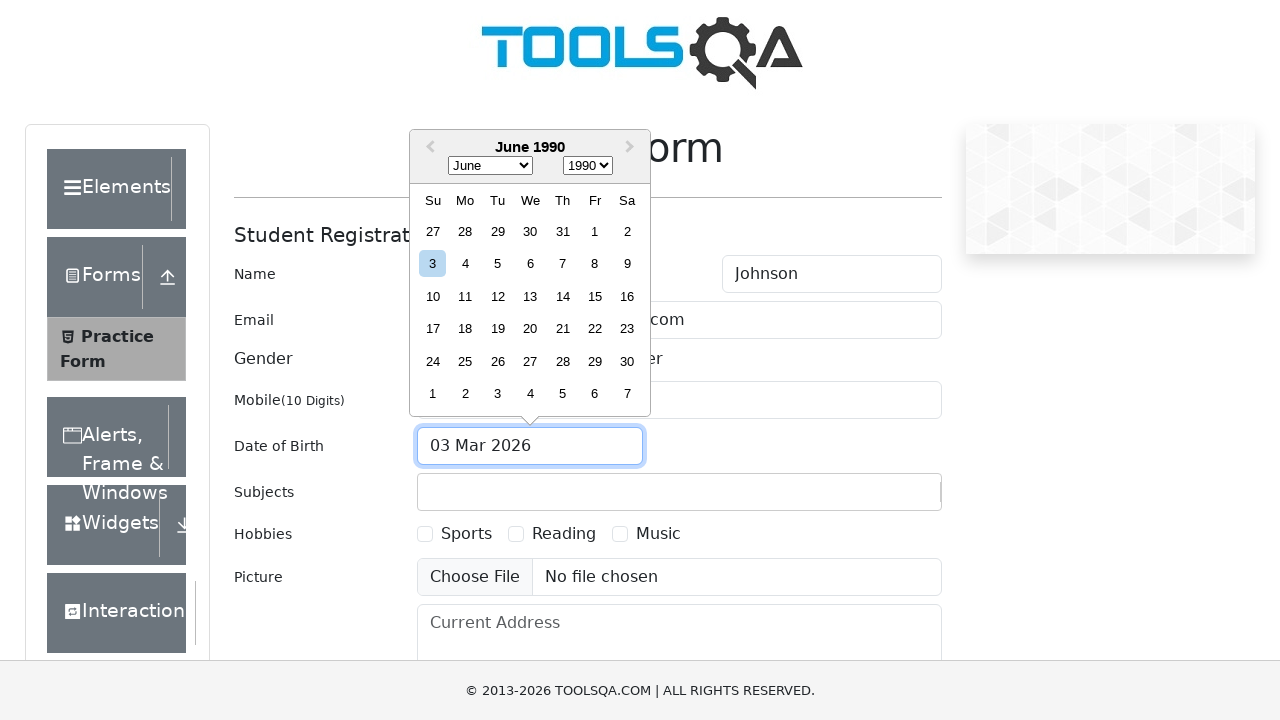

Selected day 15 for date of birth at (595, 296) on .react-datepicker__day--015
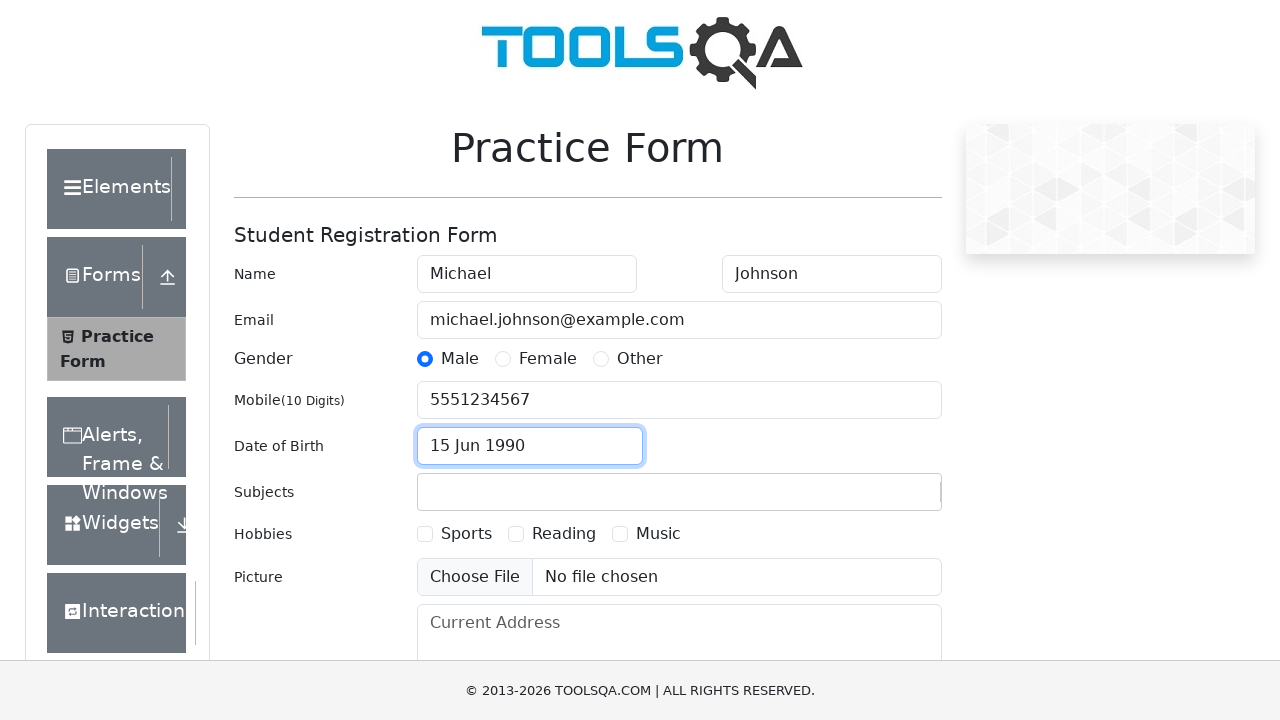

Filled subjects field with 'Computer Science' on #subjectsInput
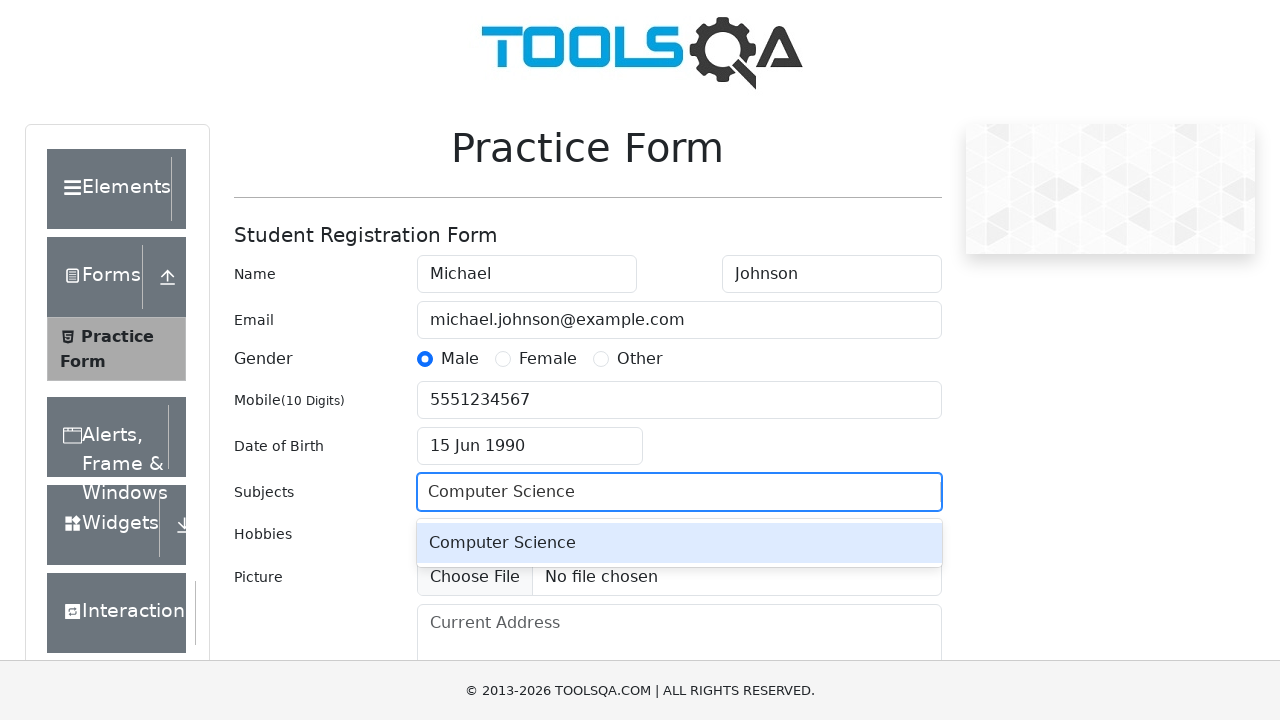

Pressed Enter to confirm subject entry on #subjectsInput
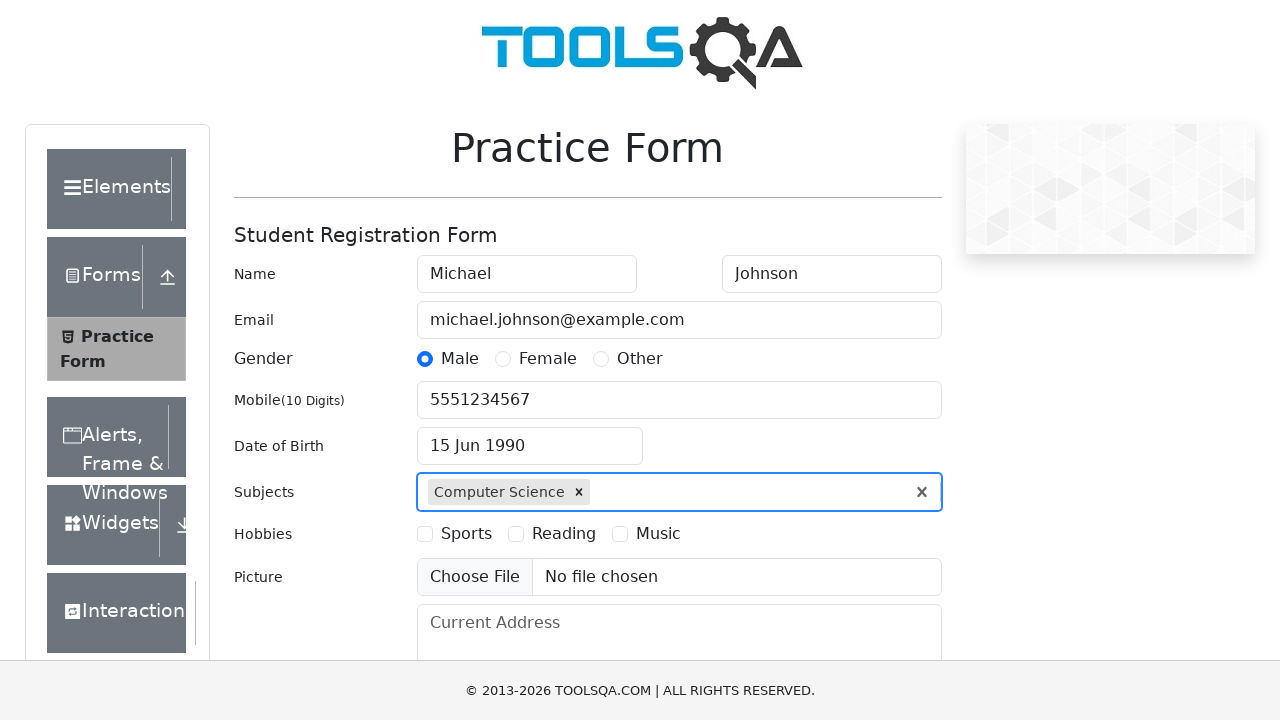

Selected Sports hobby at (466, 534) on label[for='hobbies-checkbox-1']
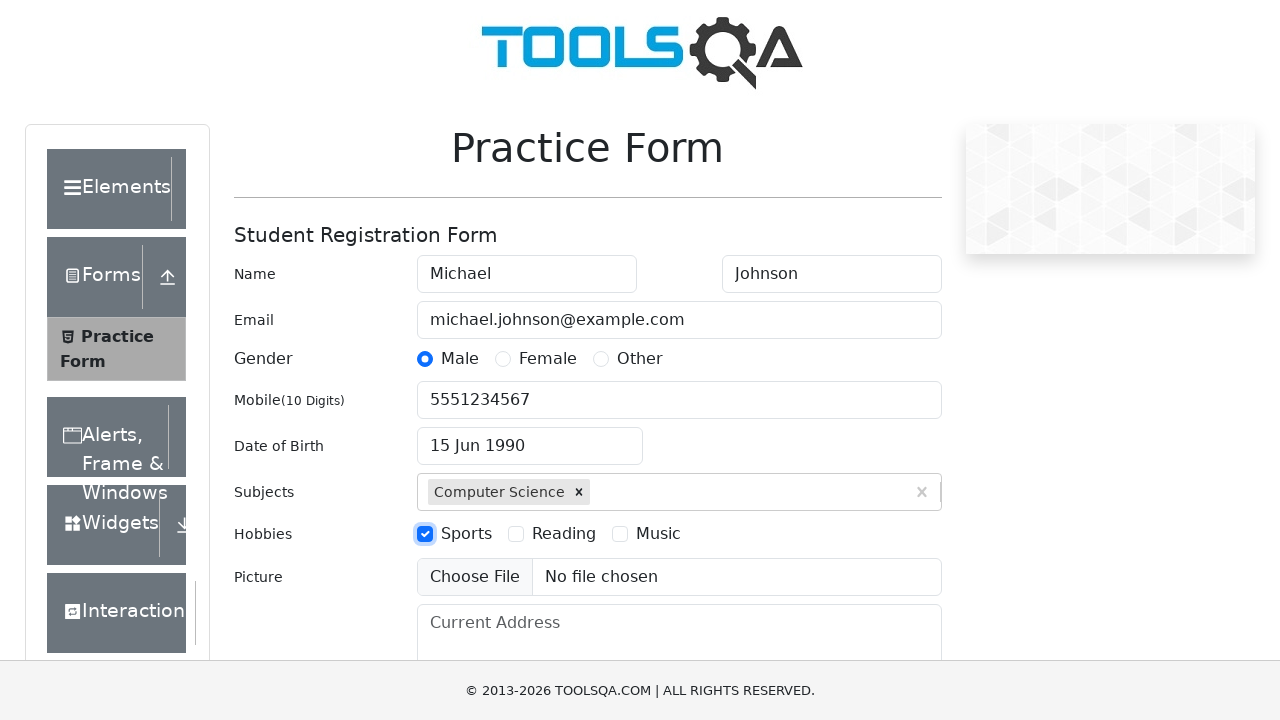

Selected Reading hobby at (564, 534) on label[for='hobbies-checkbox-2']
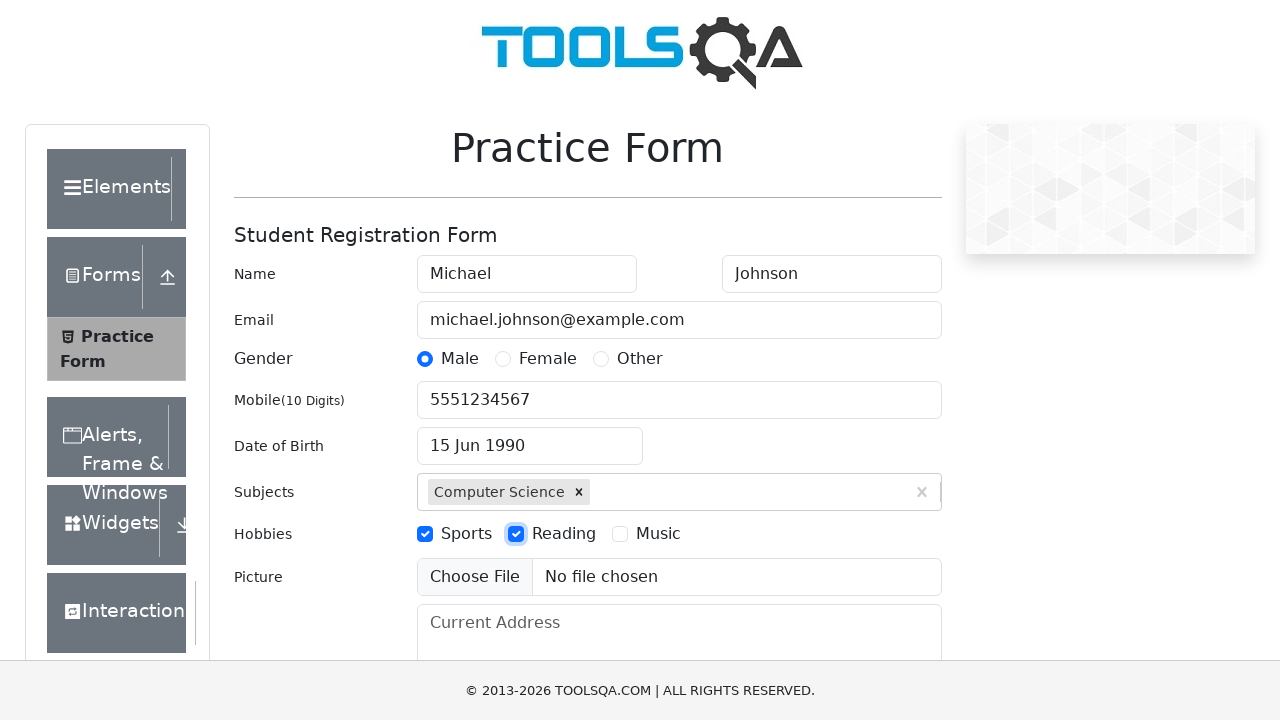

Filled current address field with '123 Test Street, Apt 4B' on #currentAddress
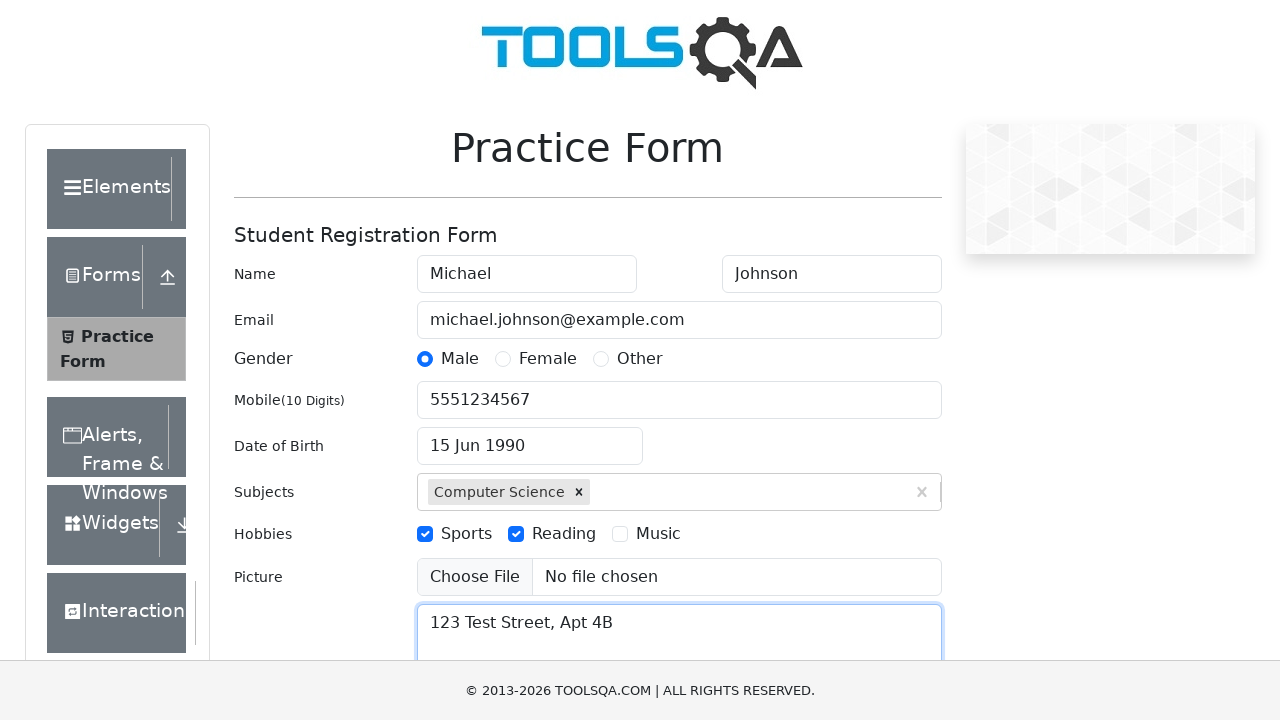

Clicked state dropdown to open state selection menu at (527, 437) on #state
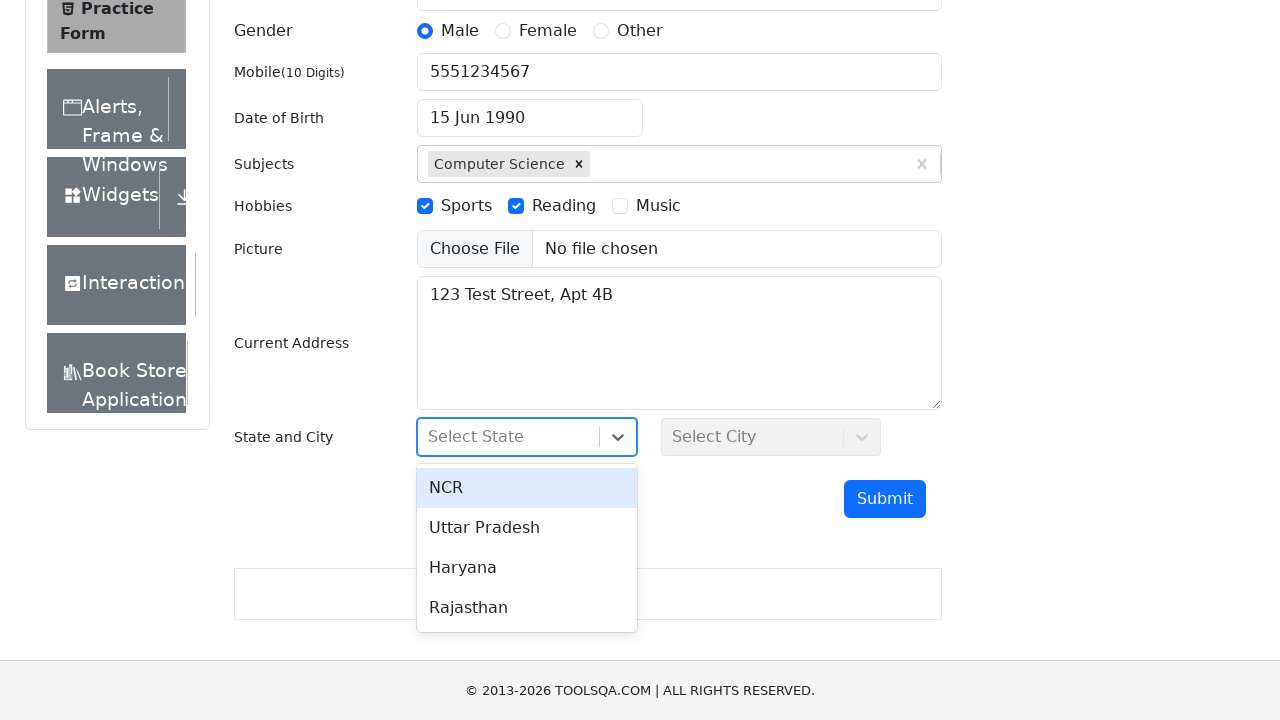

Selected first state option from dropdown at (527, 488) on div[id^='react-select'][id$='-option-0']
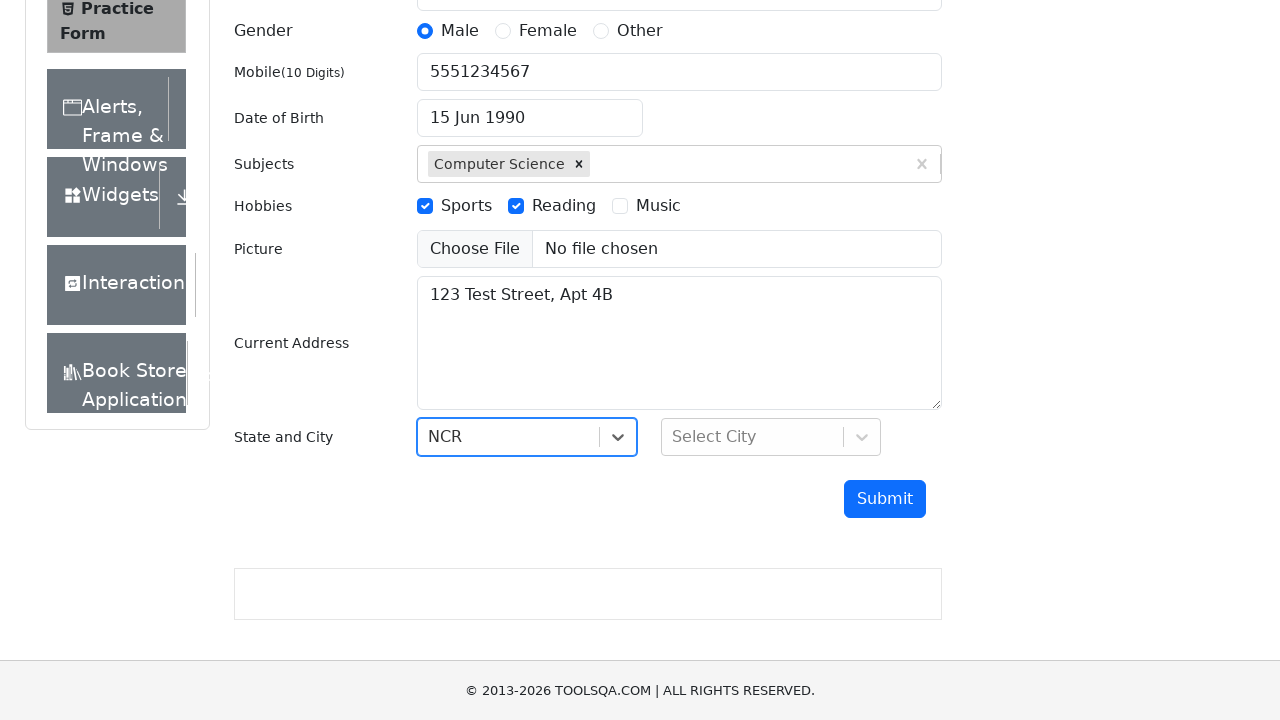

Clicked city dropdown to open city selection menu at (771, 437) on #city
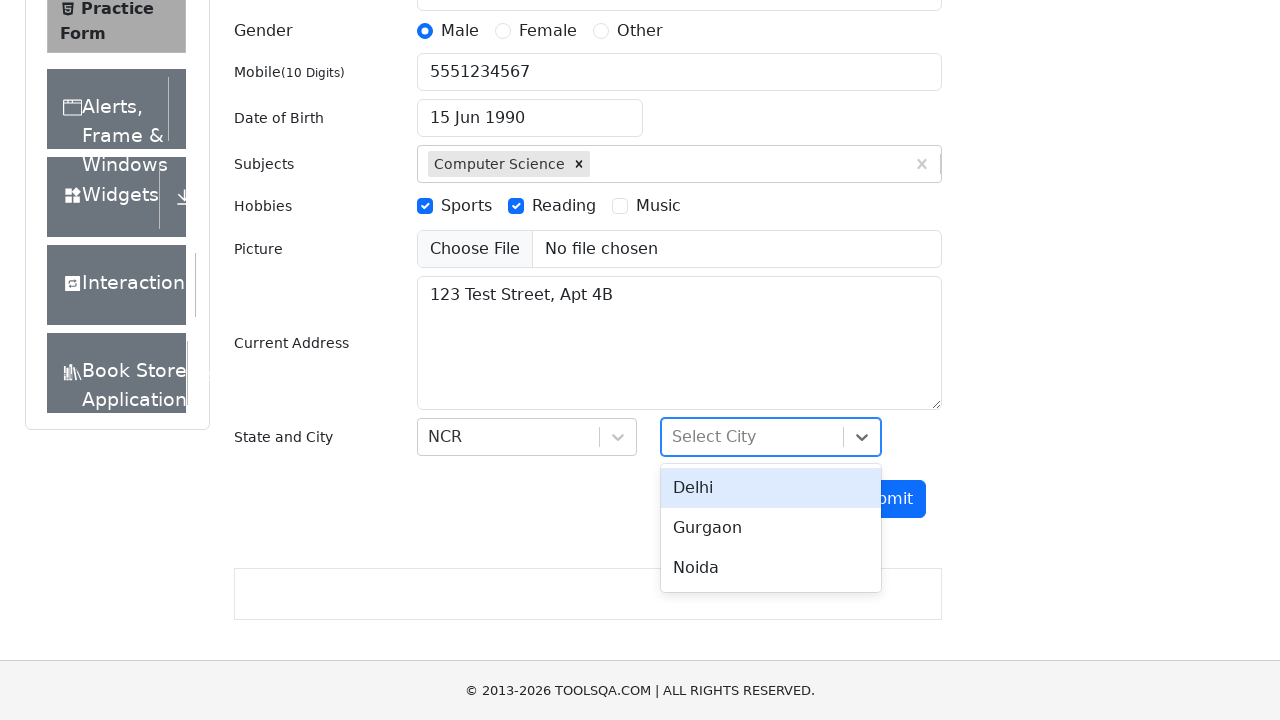

Selected first city option from dropdown at (771, 488) on div[id^='react-select'][id$='-option-0']
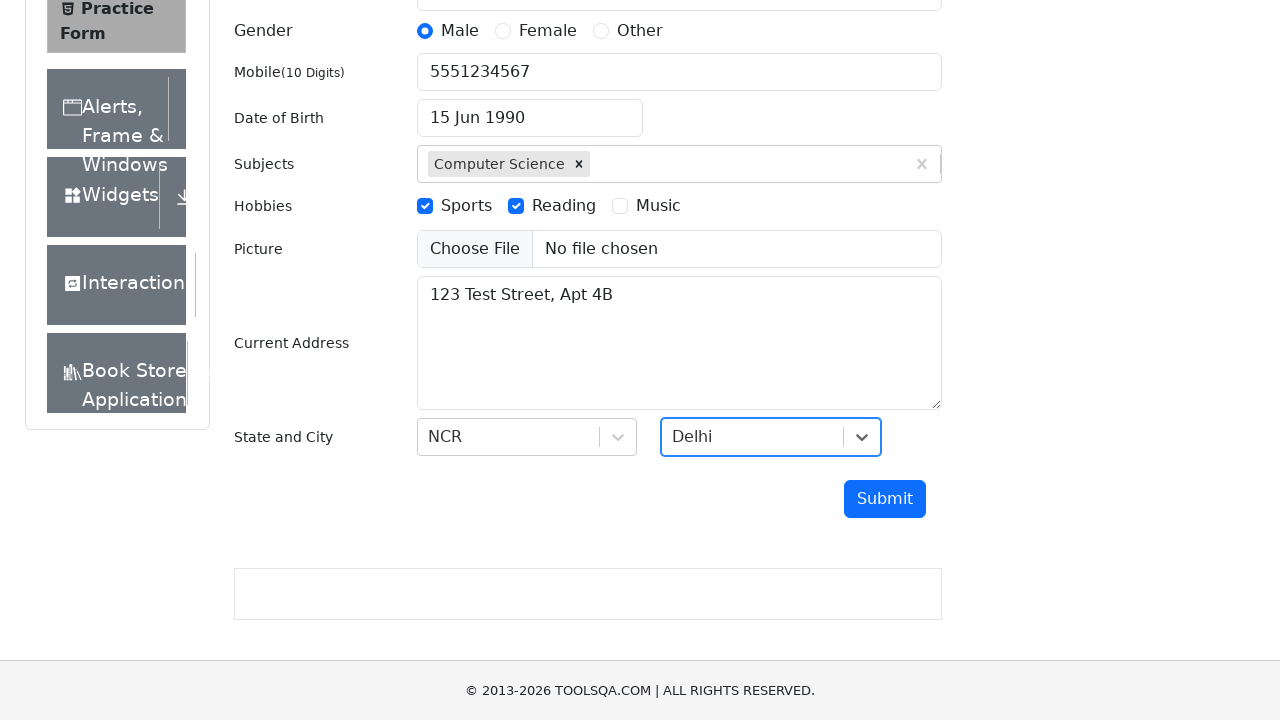

Clicked submit button to submit registration form at (885, 499) on #submit
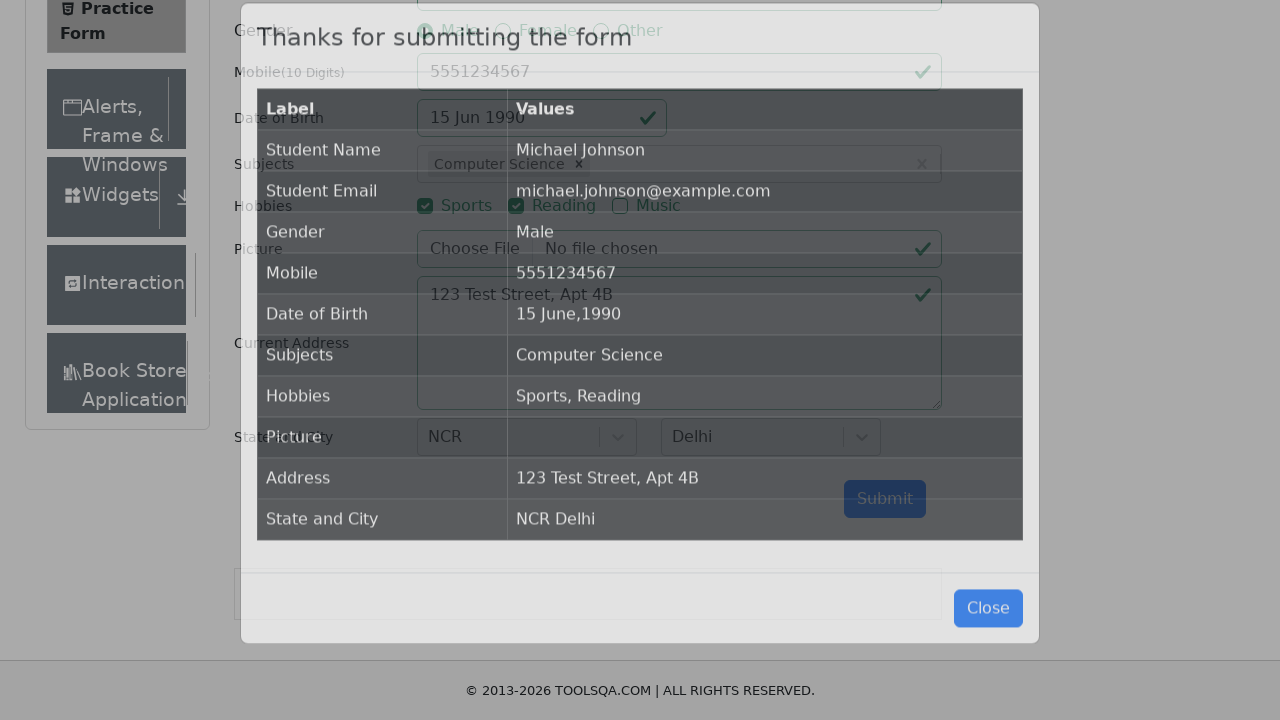

Confirmation modal appeared with submitted data
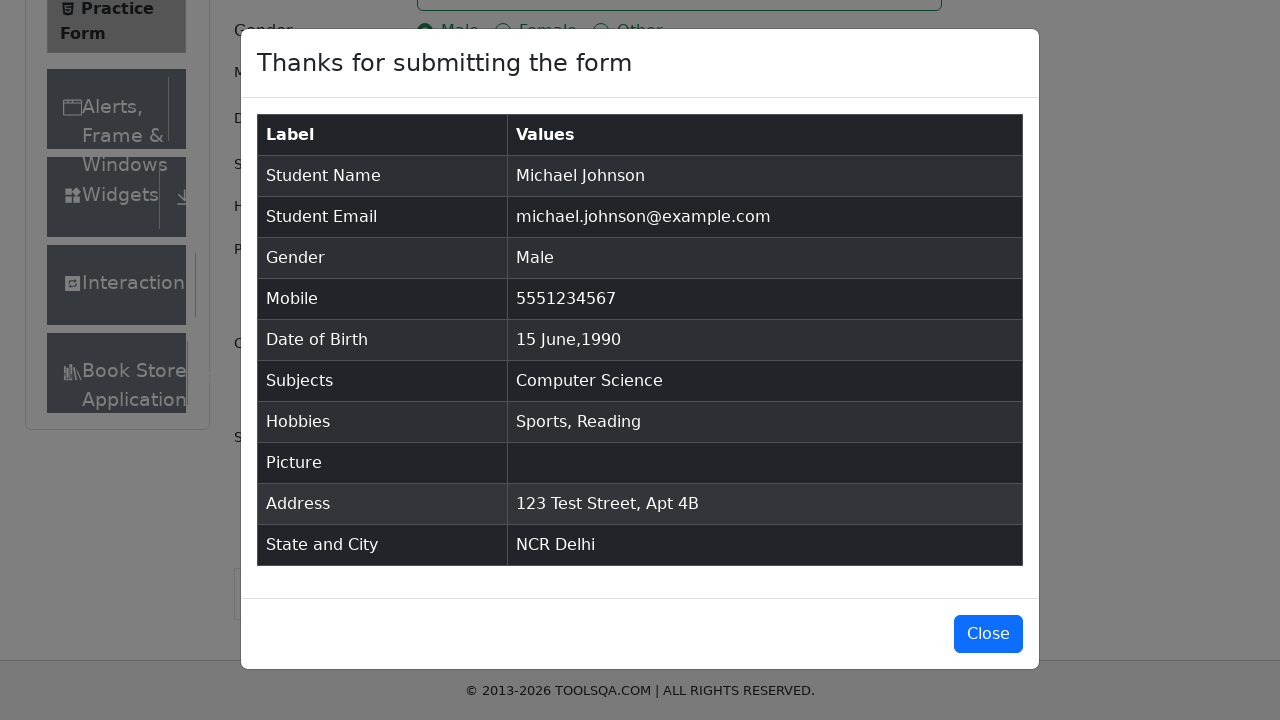

Modal content fully loaded and displayed
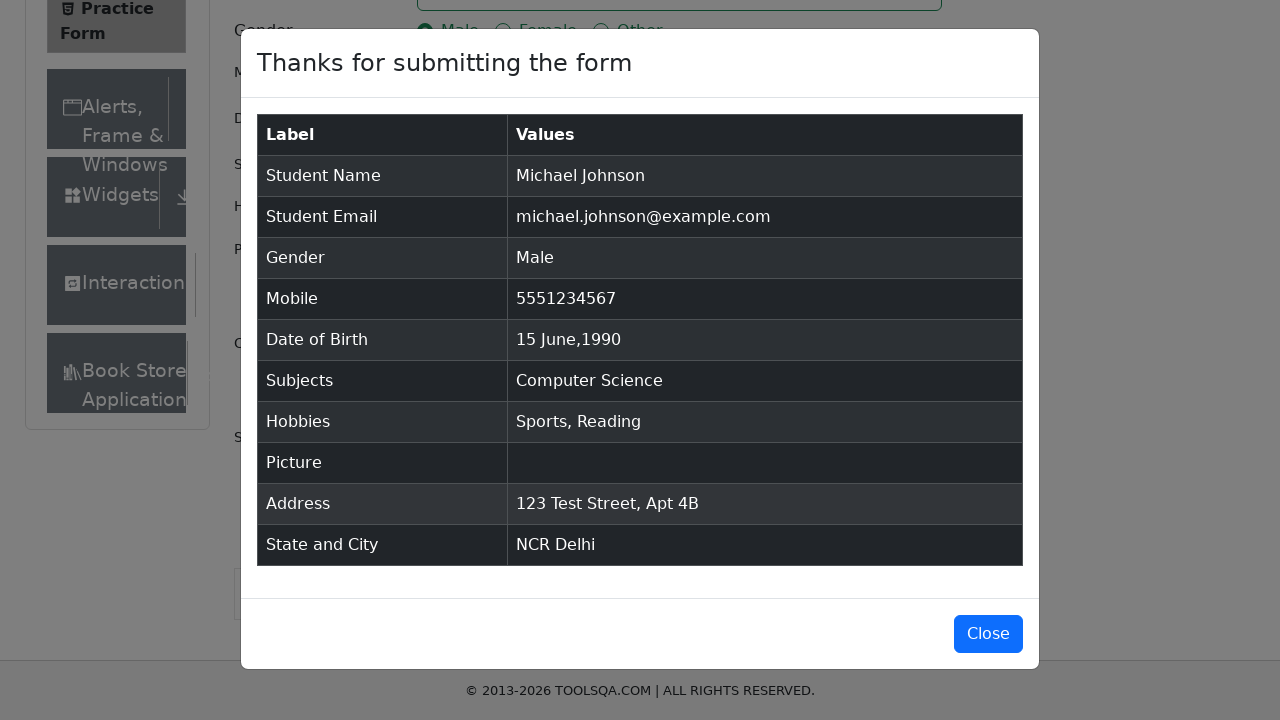

Clicked close button to close confirmation modal at (988, 634) on #closeLargeModal
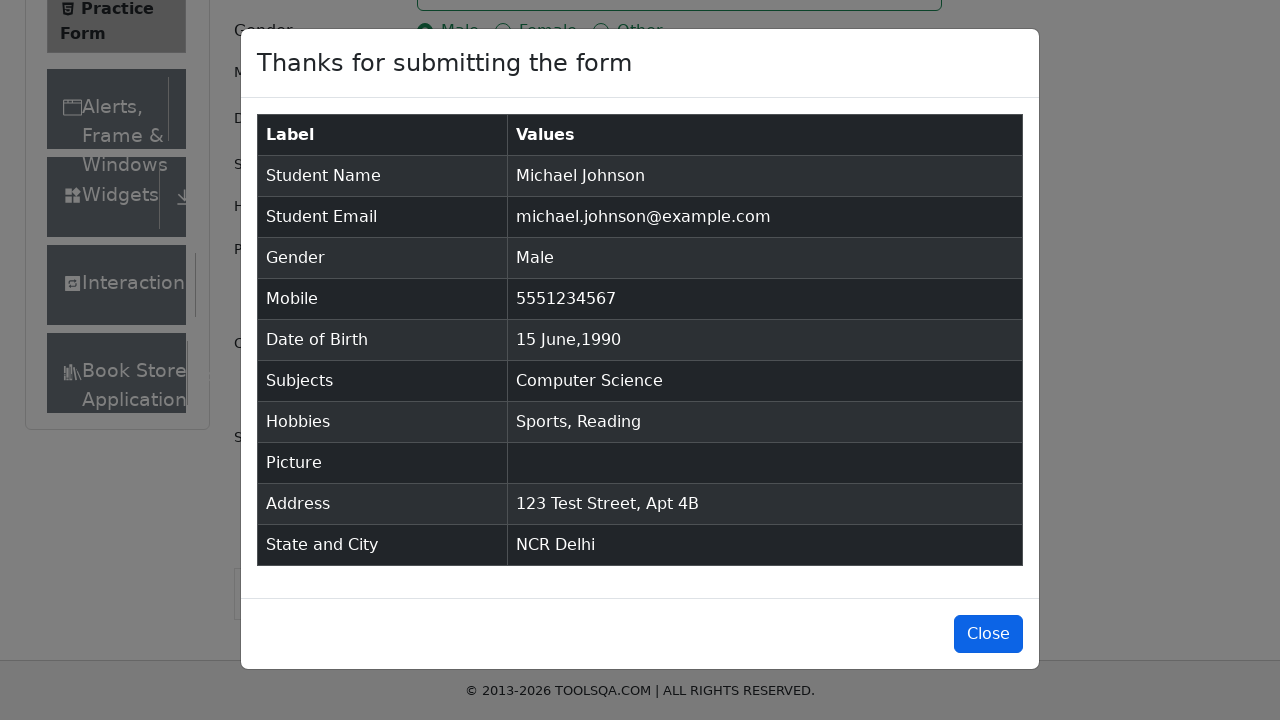

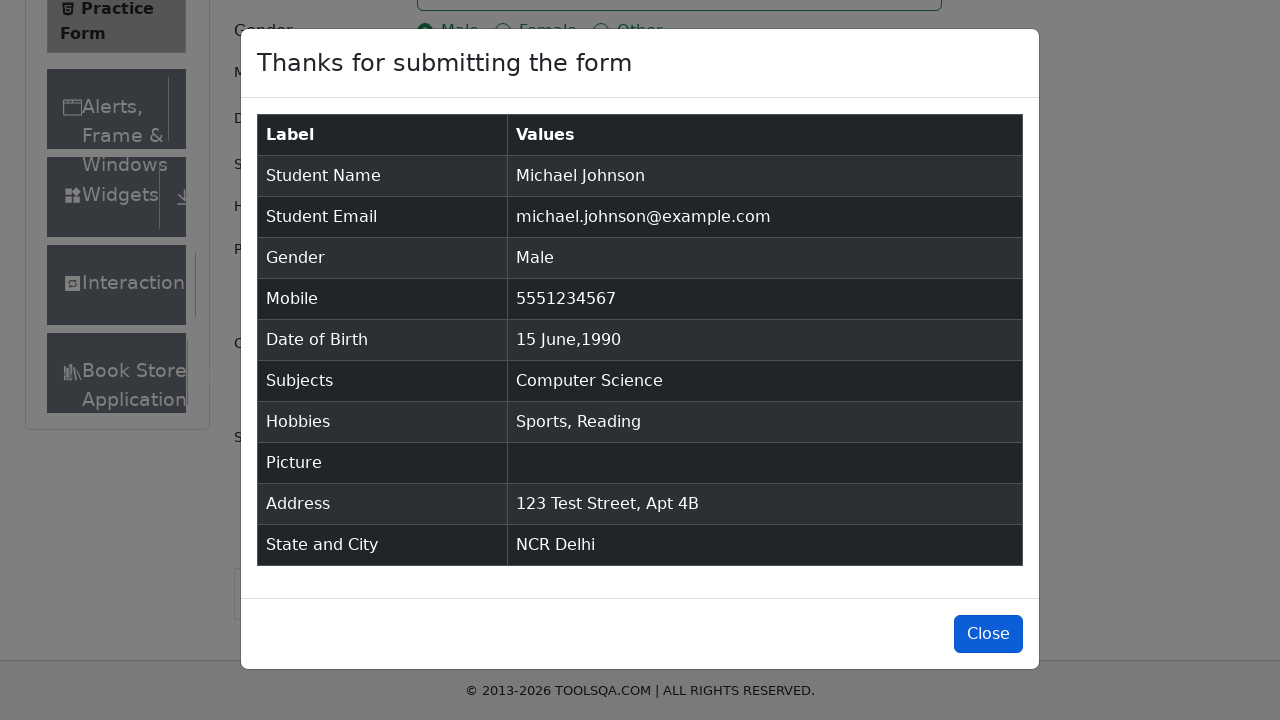